Fills out a practice form by entering personal information, selecting options for gender, experience, profession, tools, and location

Starting URL: https://www.techlistic.com/p/selenium-practice-form.html

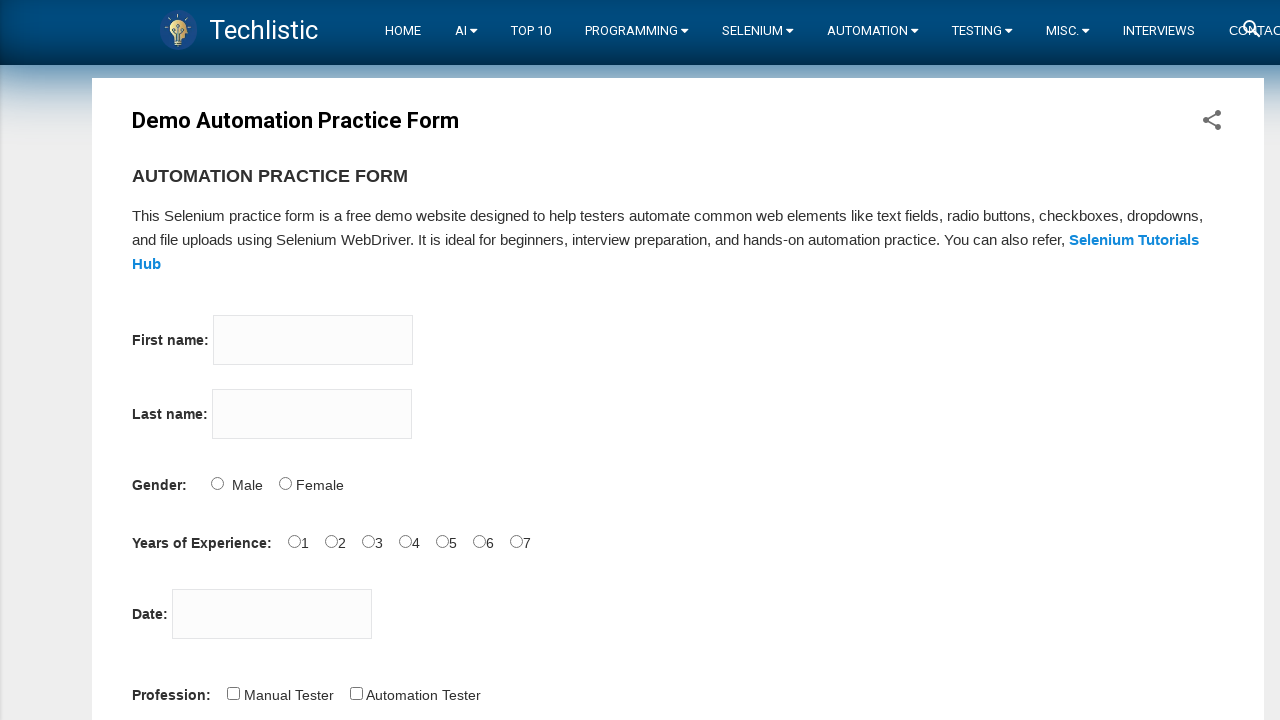

Filled first name field with 'Santiago' on input[name='firstname']
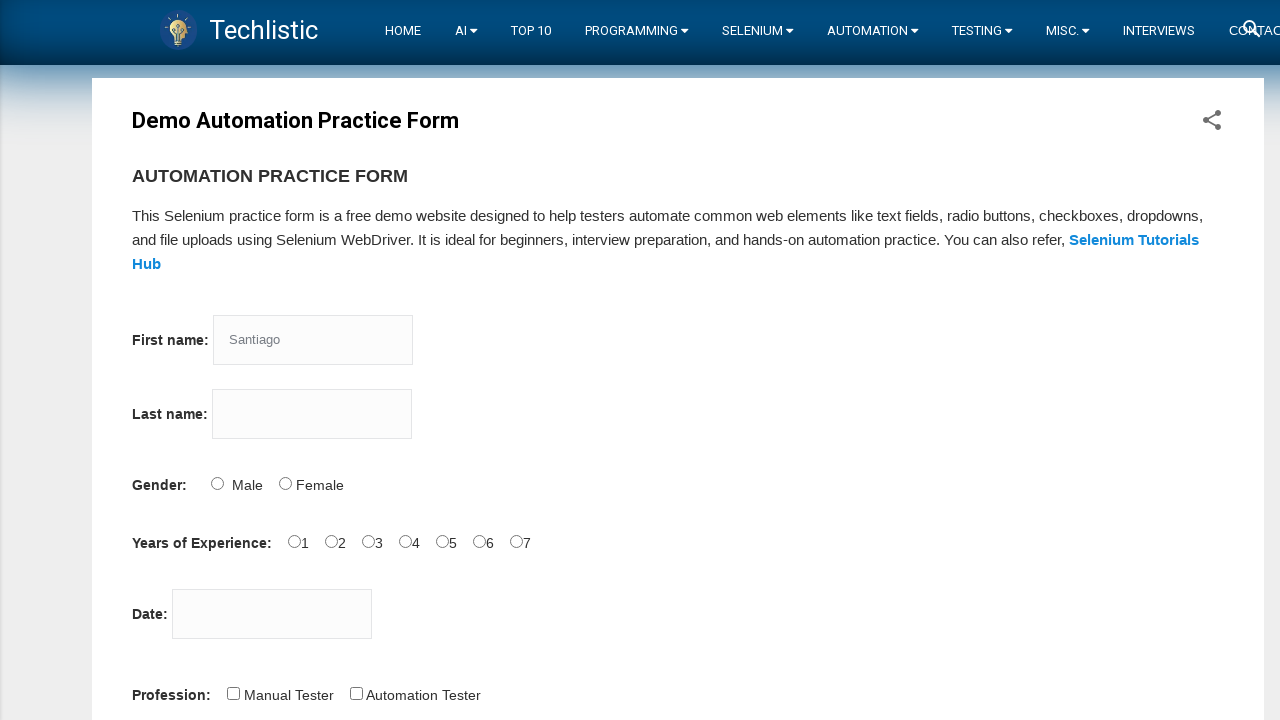

Filled last name field with 'Quiroz' on input[name='lastname']
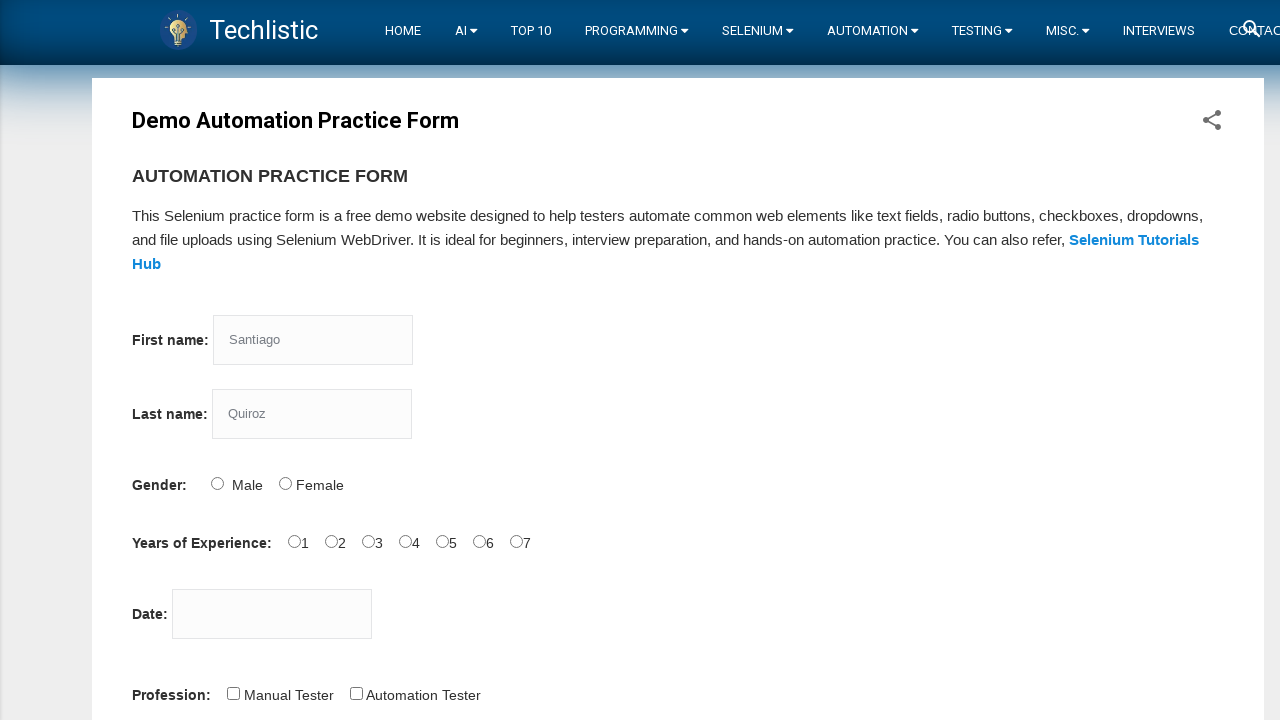

Selected Male gender option at (217, 483) on #sex-0
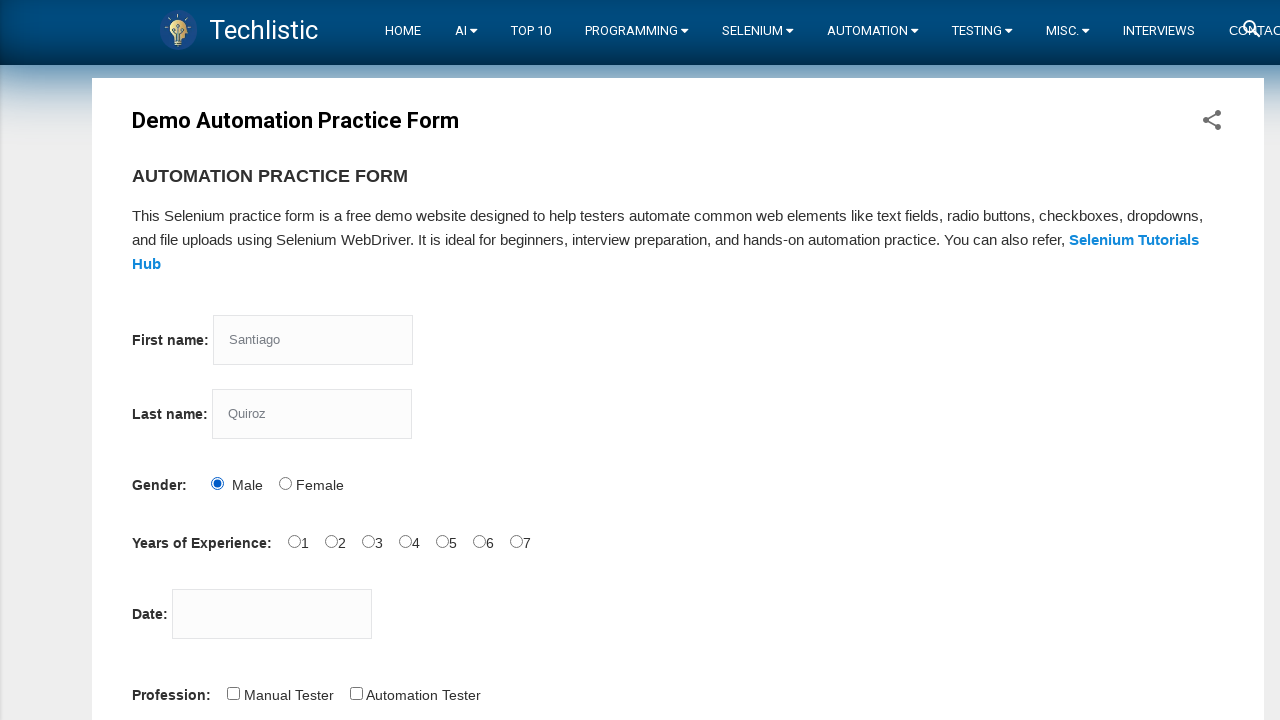

Selected 5-7 years of experience at (442, 541) on #exp-4
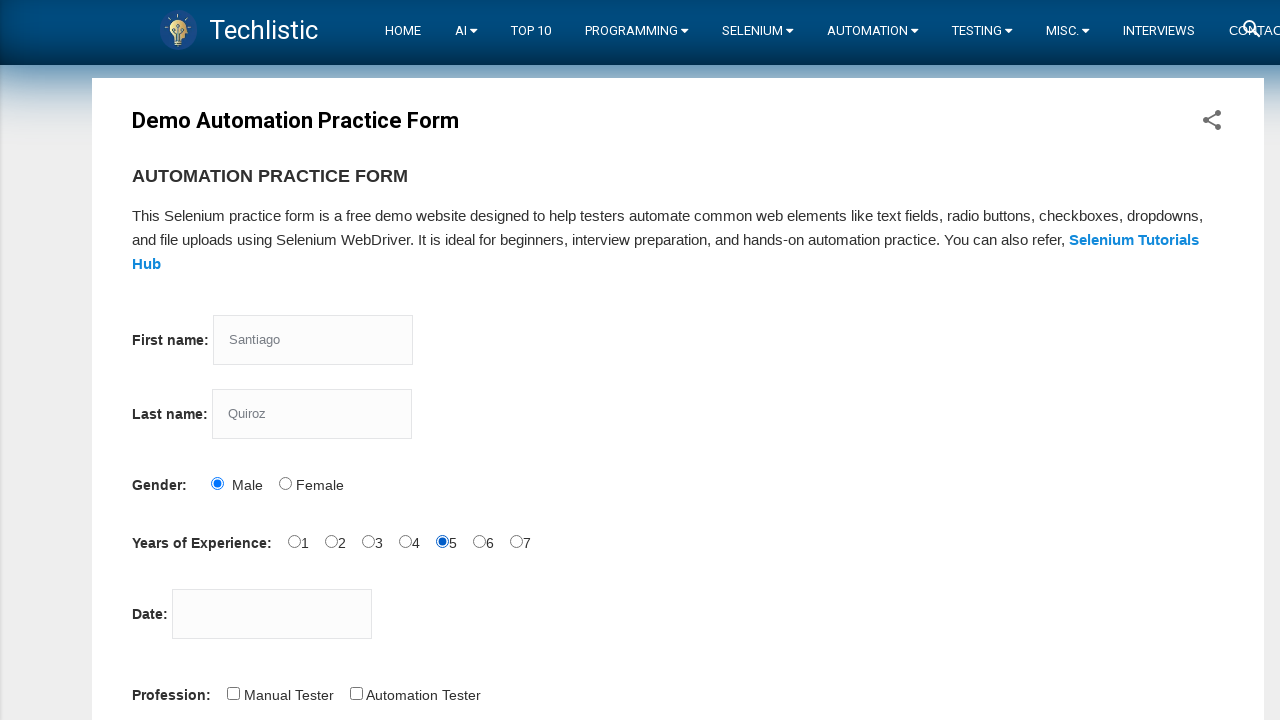

Filled date field with '06/19/2025' on #datepicker
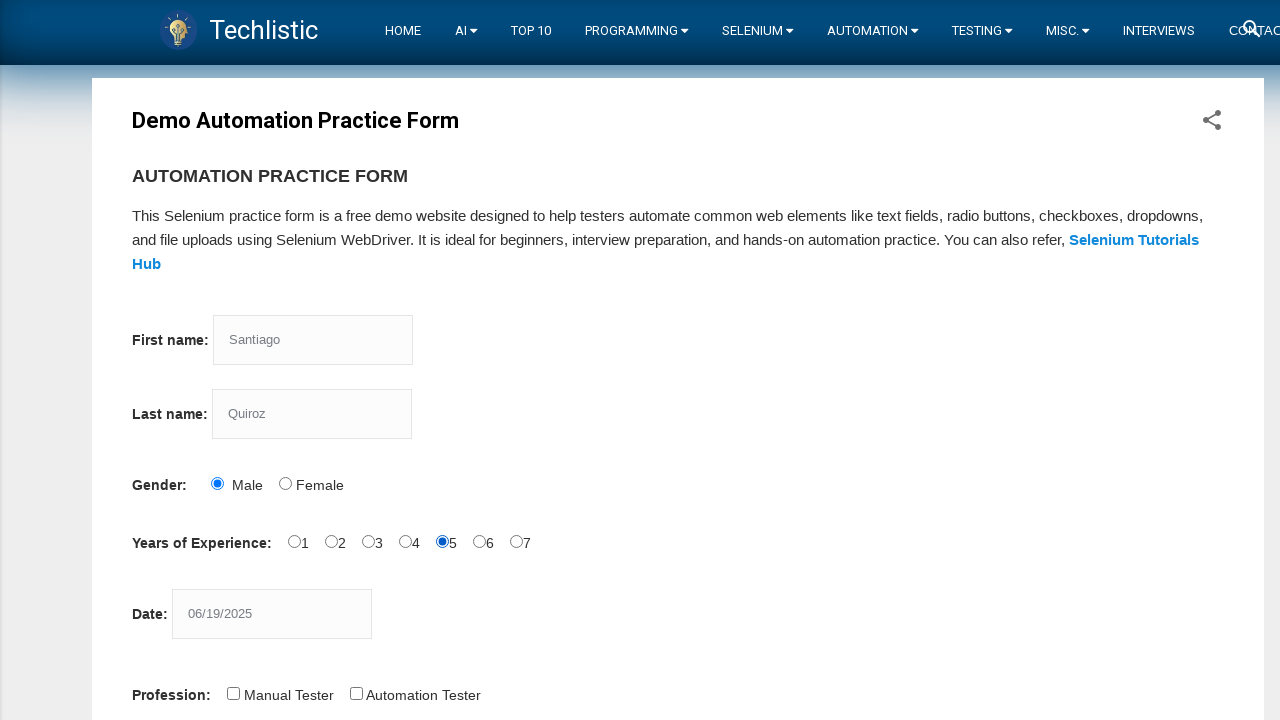

Selected Automation Tester profession at (356, 693) on #profession-1
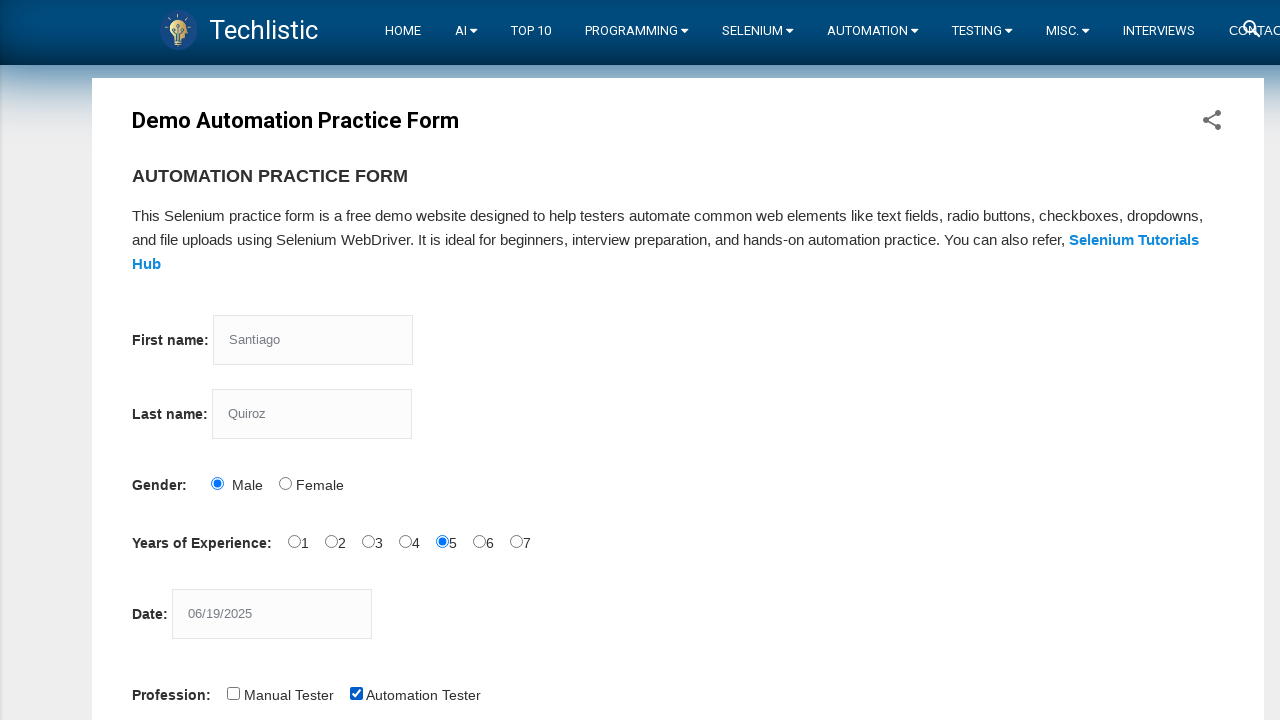

Selected Selenium Webdriver automation tool at (446, 360) on #tool-2
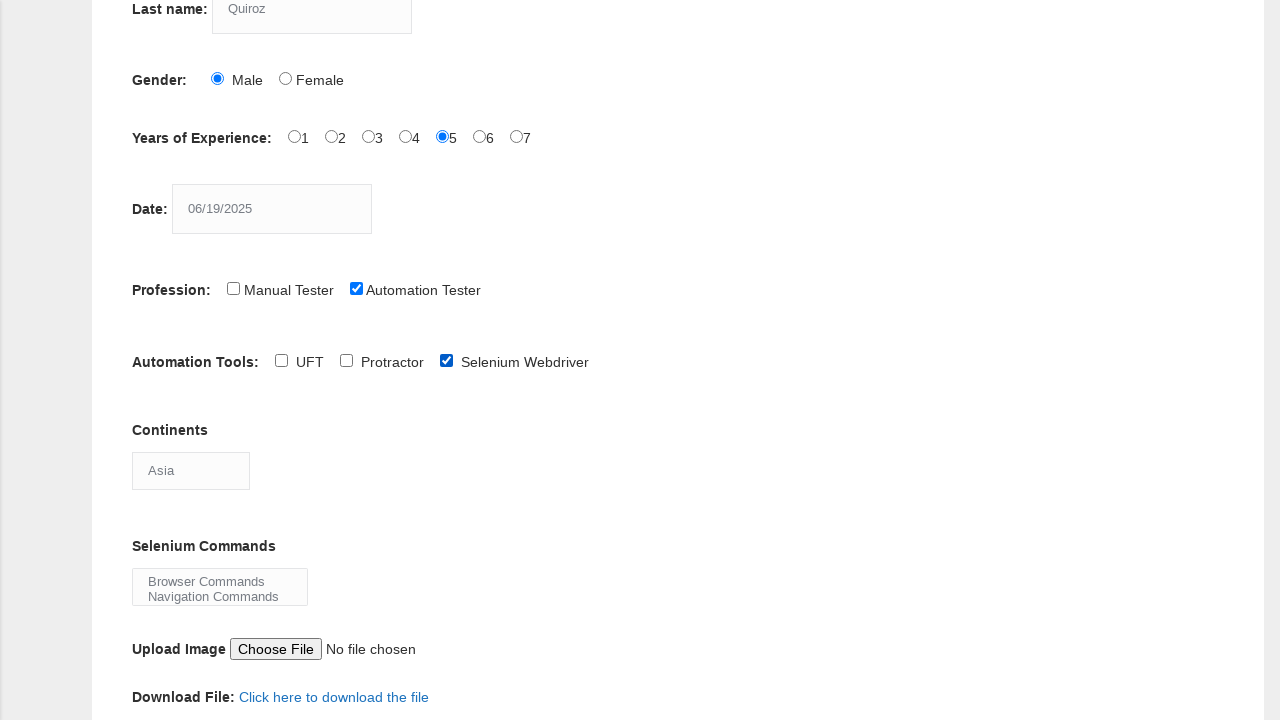

Selected South America from continents dropdown on #continents
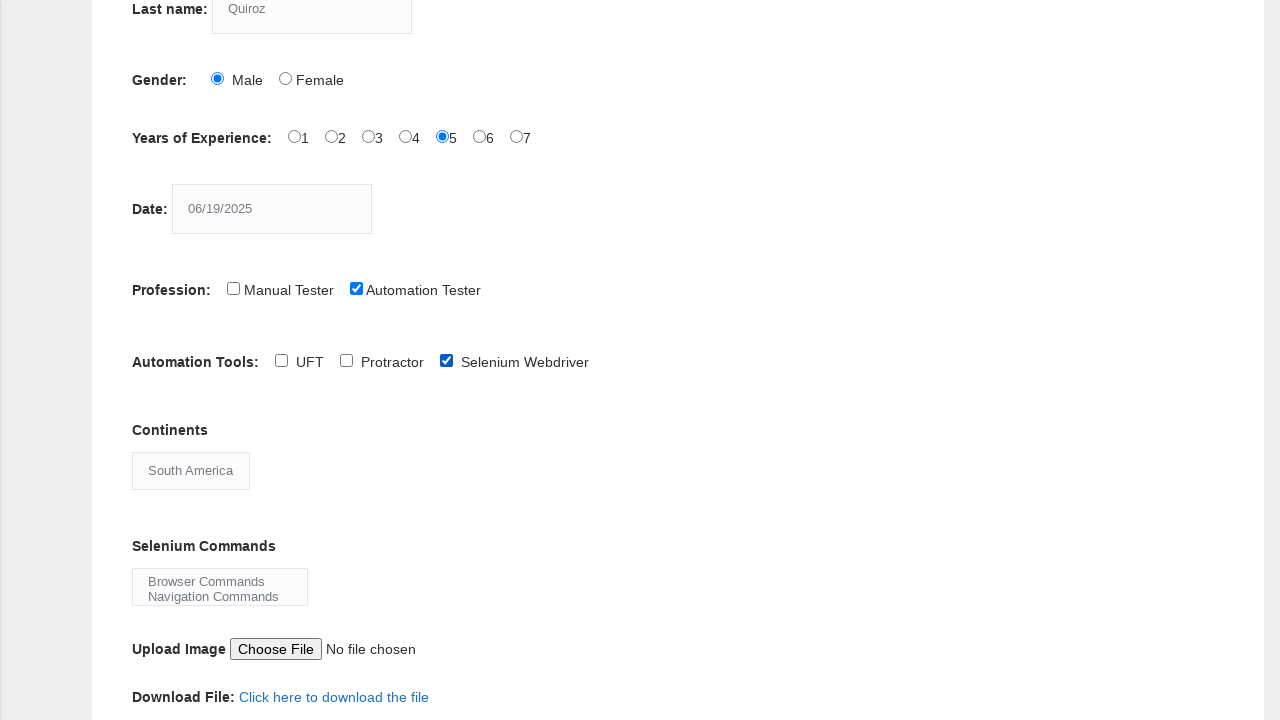

Selected Browser Commands from selenium commands dropdown on #selenium_commands
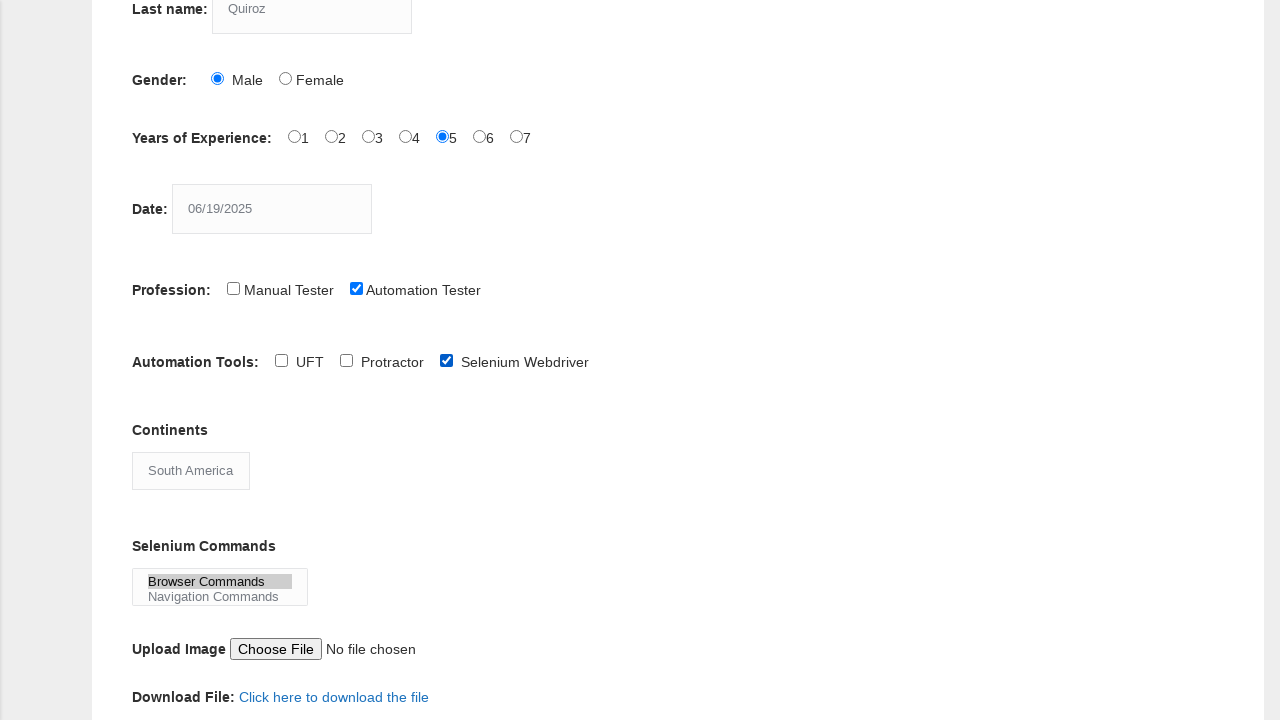

Waited for form to complete processing
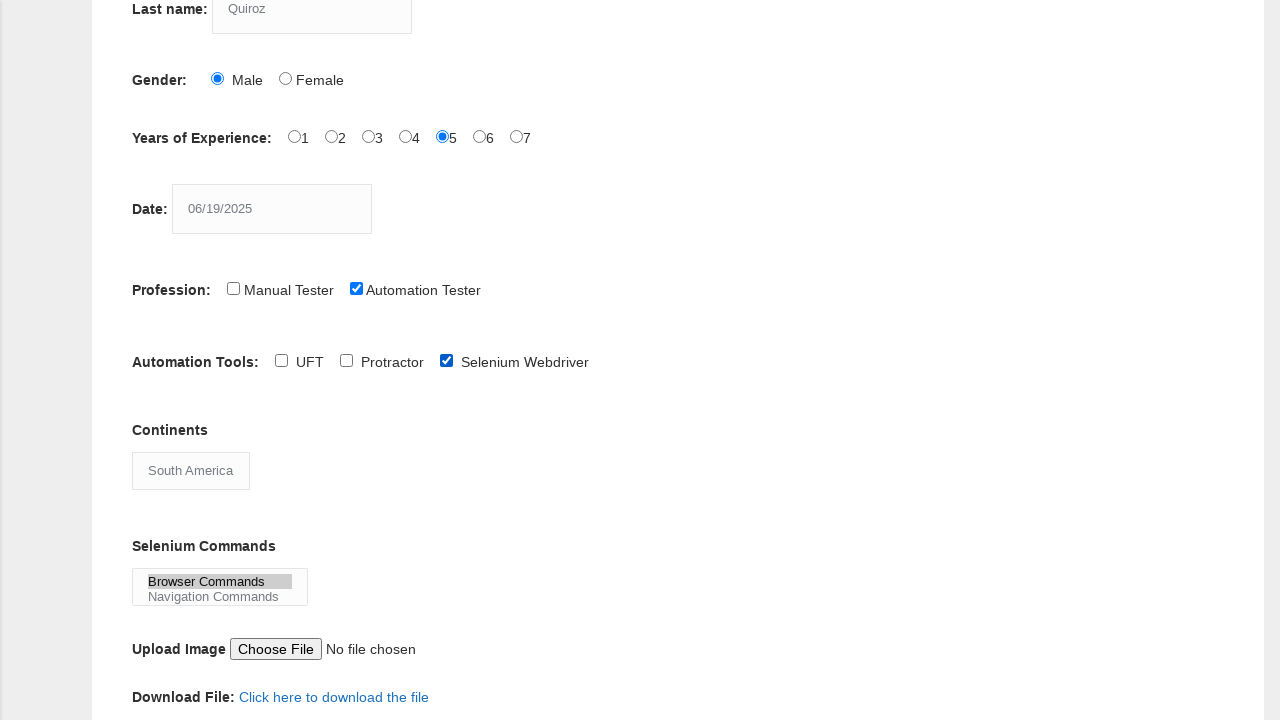

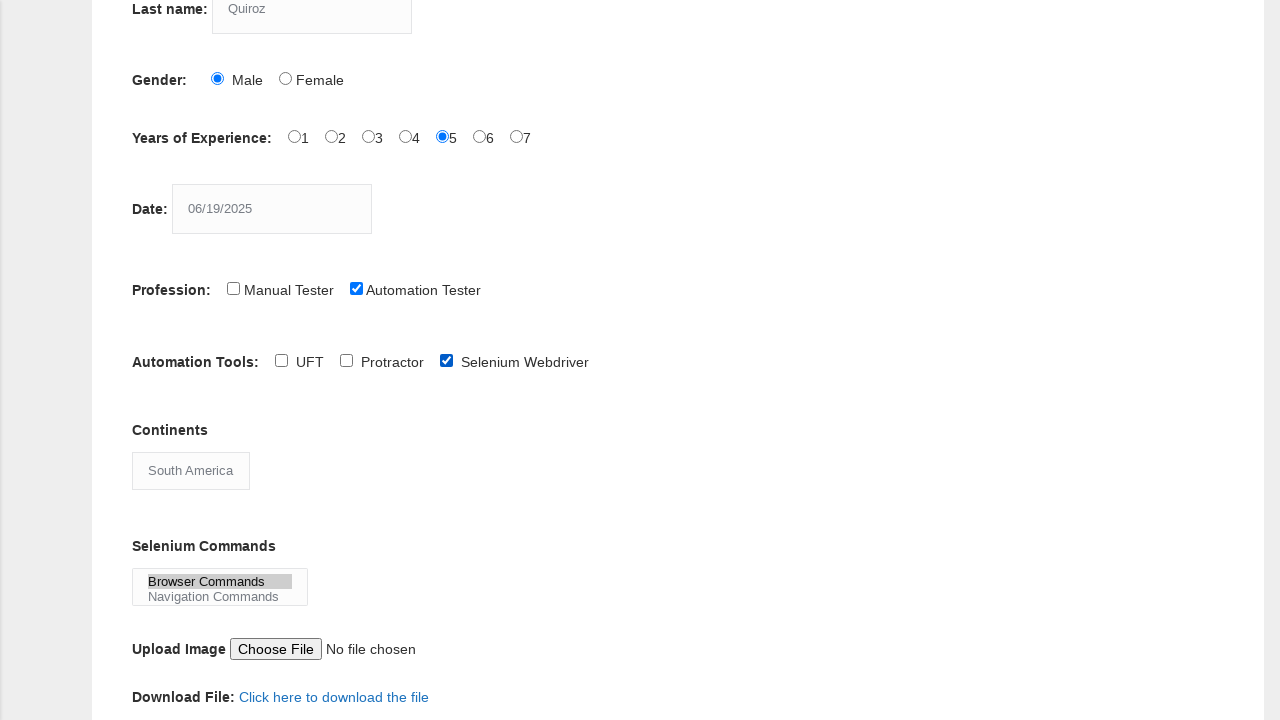